Navigates to ParaBank homepage and clicks on the Register link to verify that the sign-up page displays with the expected heading text.

Starting URL: https://parabank.parasoft.com/parabank/index.htm

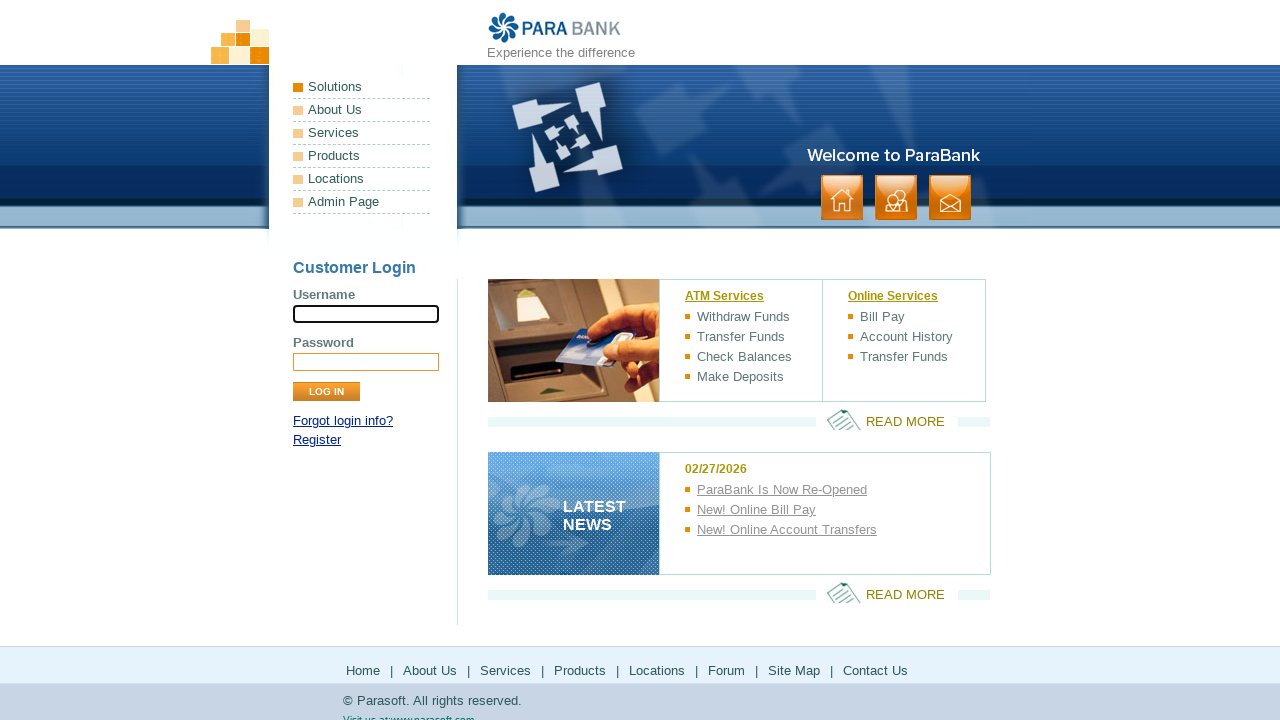

Navigated to ParaBank homepage
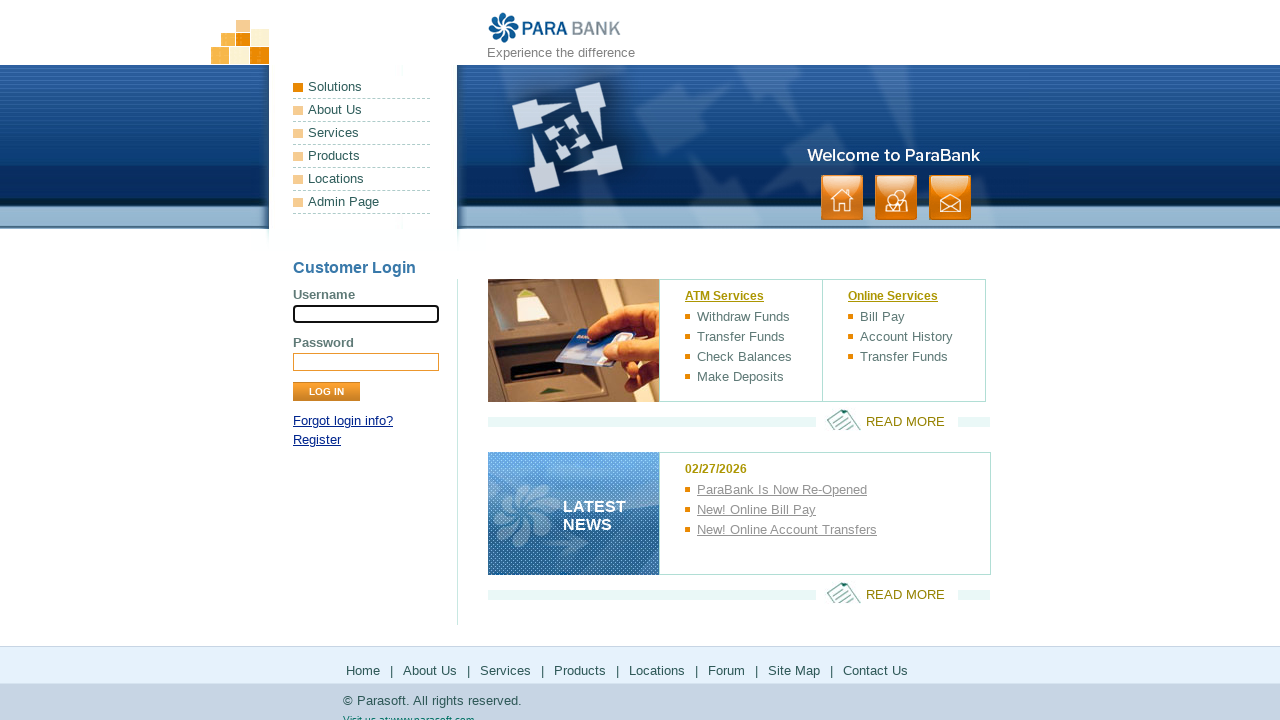

Clicked on the Register link at (317, 440) on xpath=//a[contains(text(),'Register')]
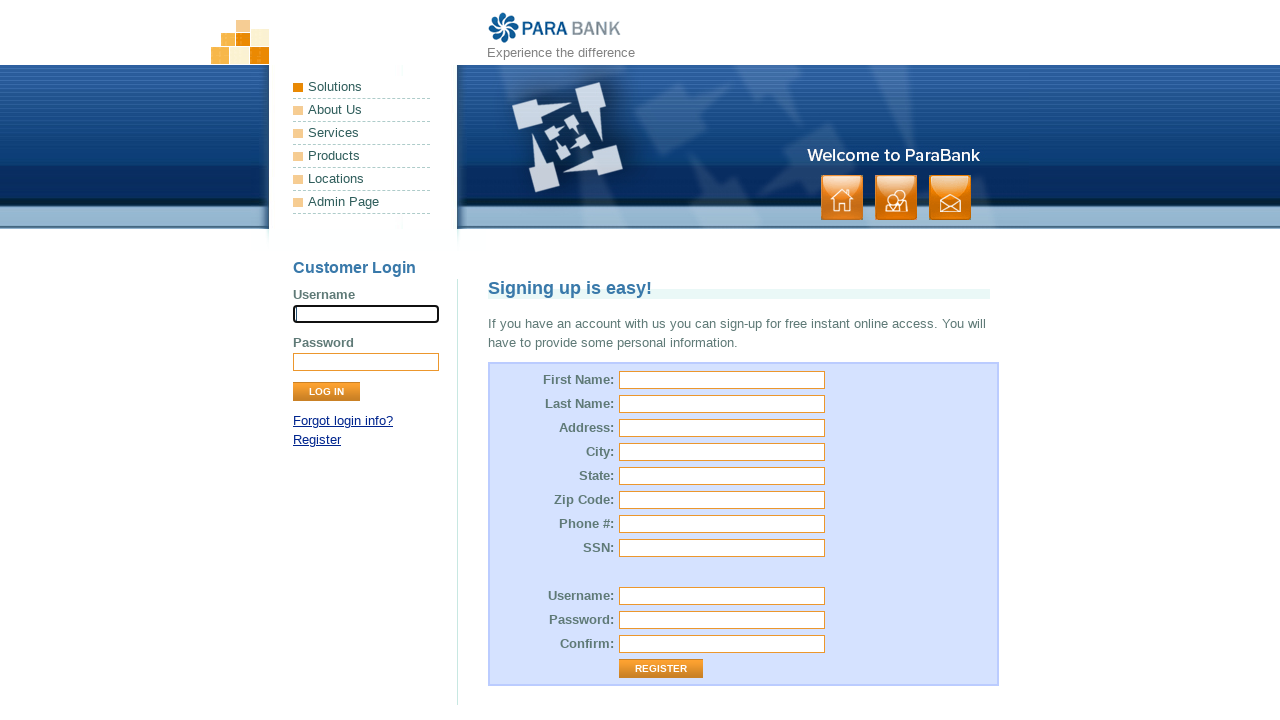

Sign-up page loaded and 'Signing up is easy!' heading is visible
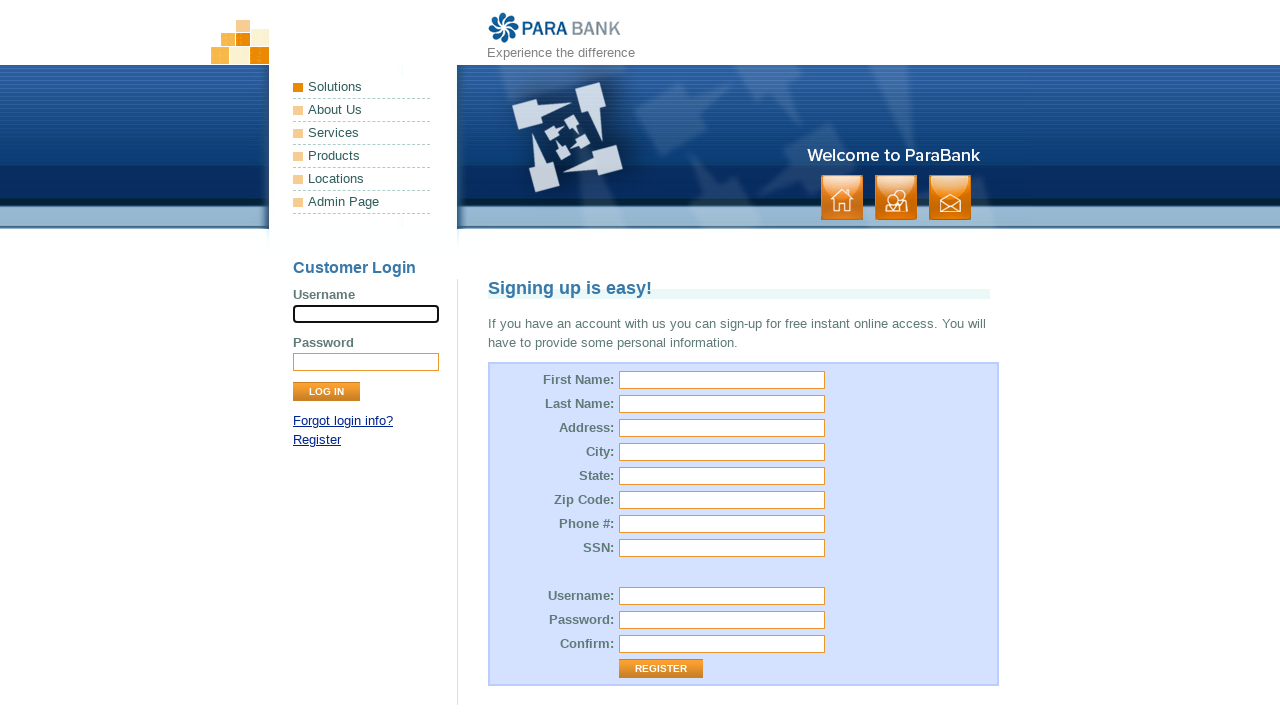

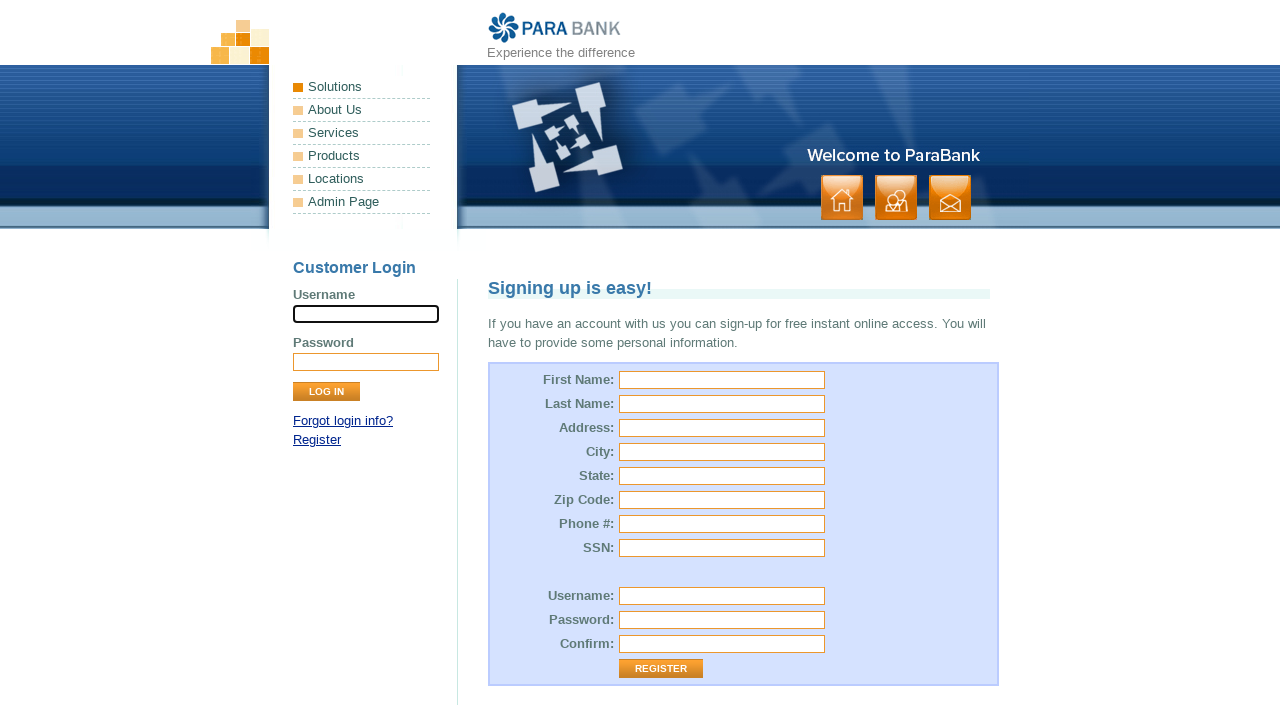